Tests product search and add-to-cart functionality on a grocery shopping site by searching for products containing 'ca', verifying 4 results appear, and adding specific items to cart

Starting URL: https://rahulshettyacademy.com/seleniumPractise/#/

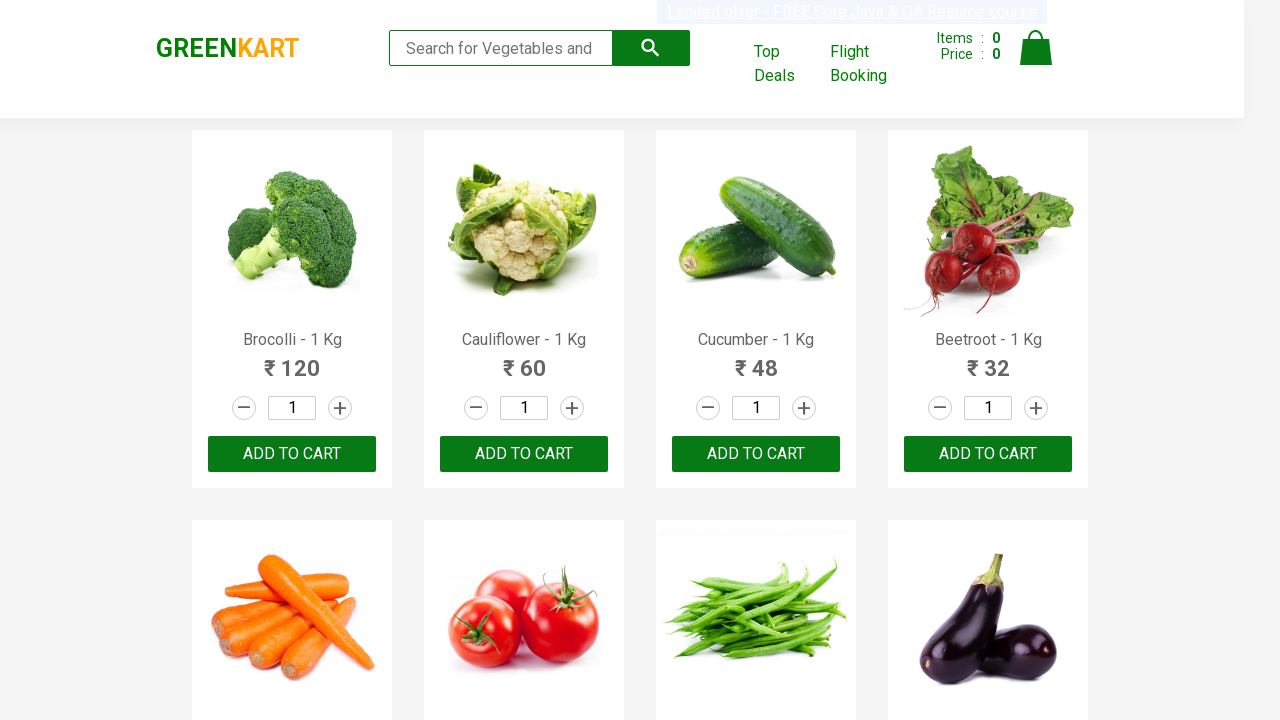

Filled search box with 'ca' on .search-keyword
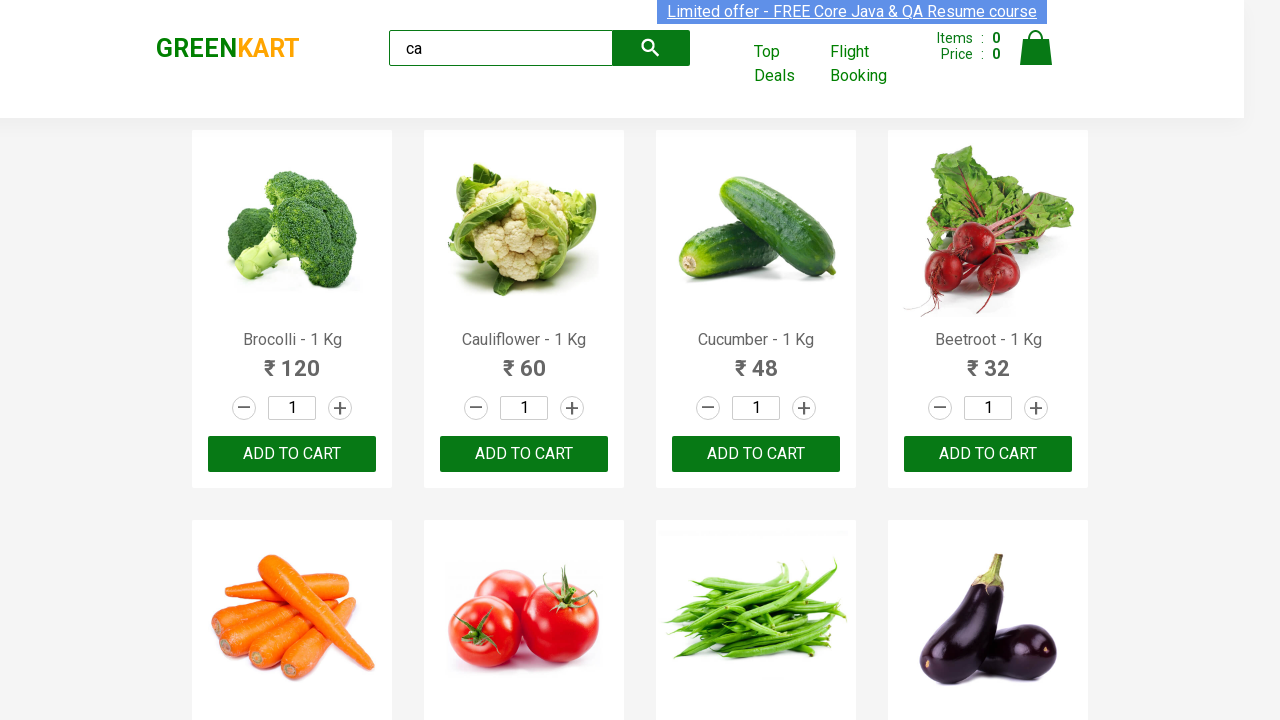

Waited for search results to load
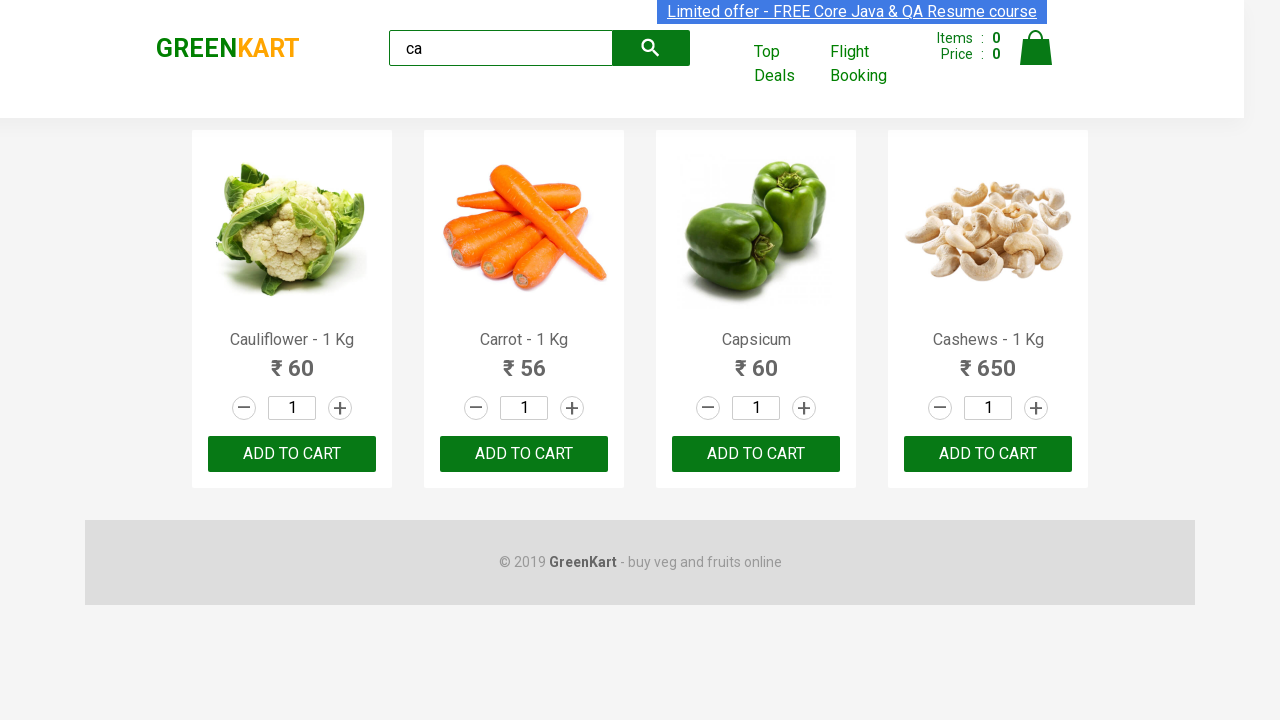

Located product elements
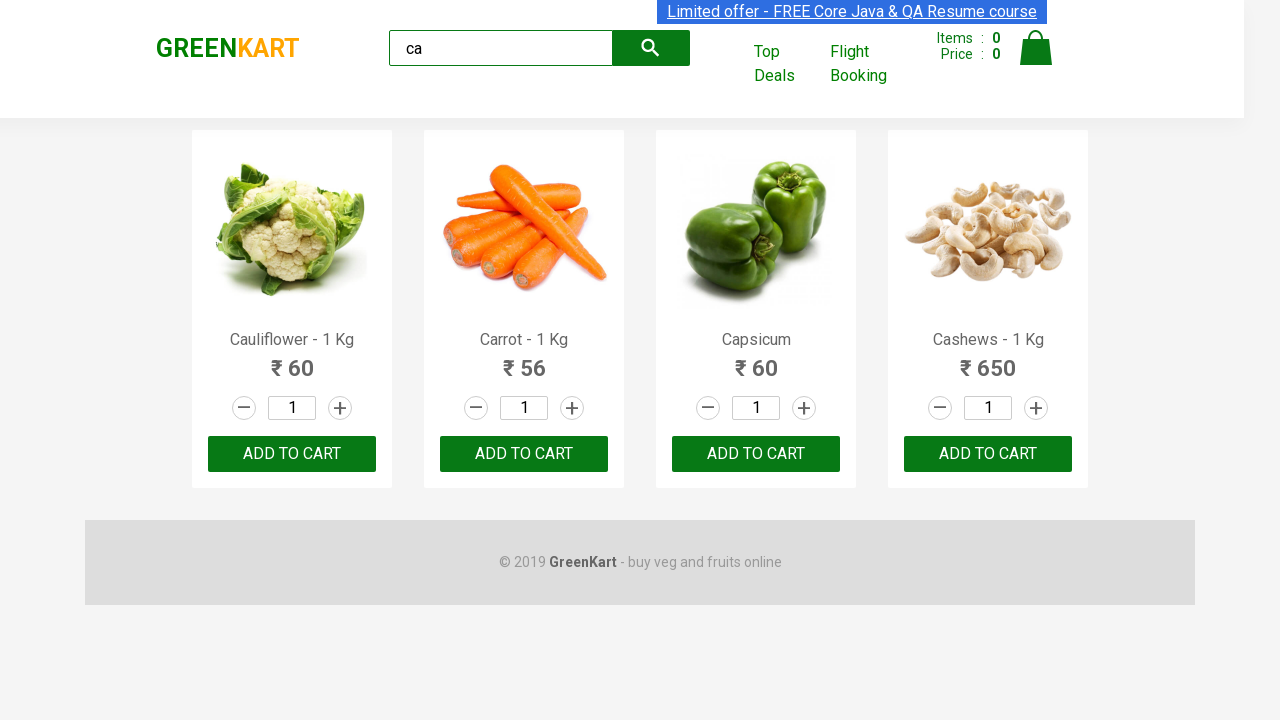

Verified 4 products are displayed
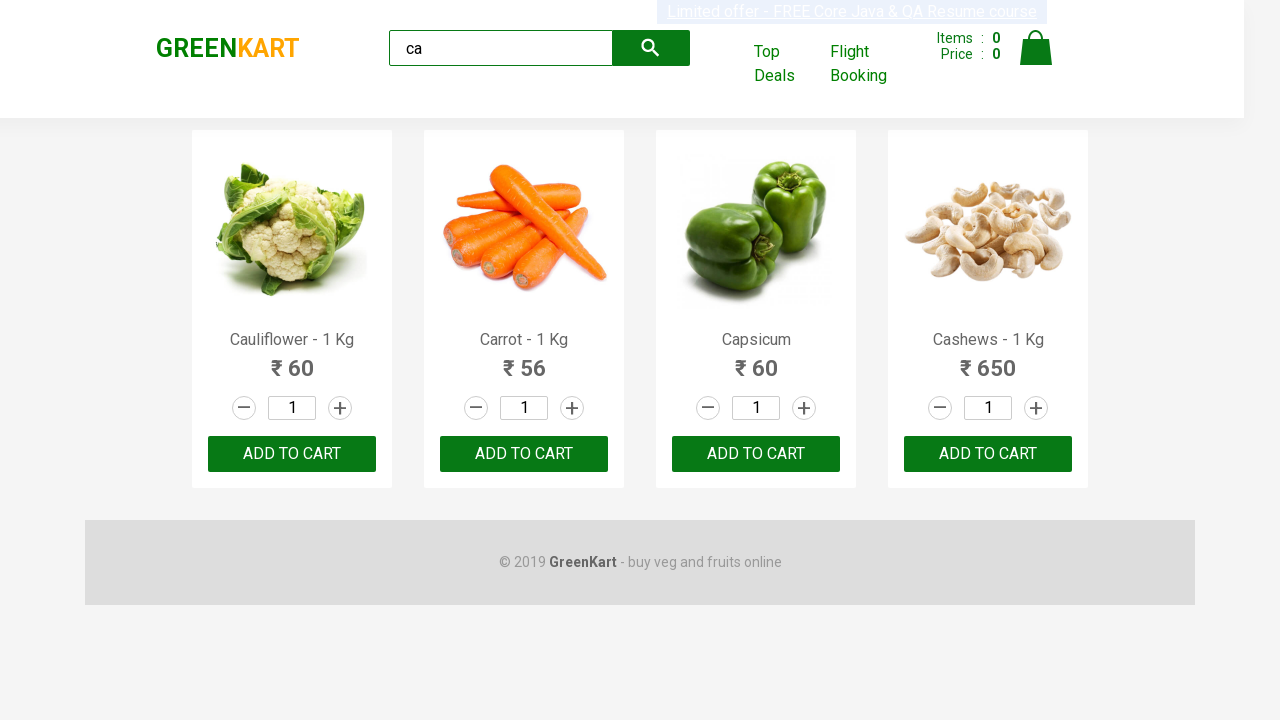

Clicked 'ADD TO CART' button on 3rd product at (756, 454) on .products .product >> nth=2 >> text=ADD TO CART
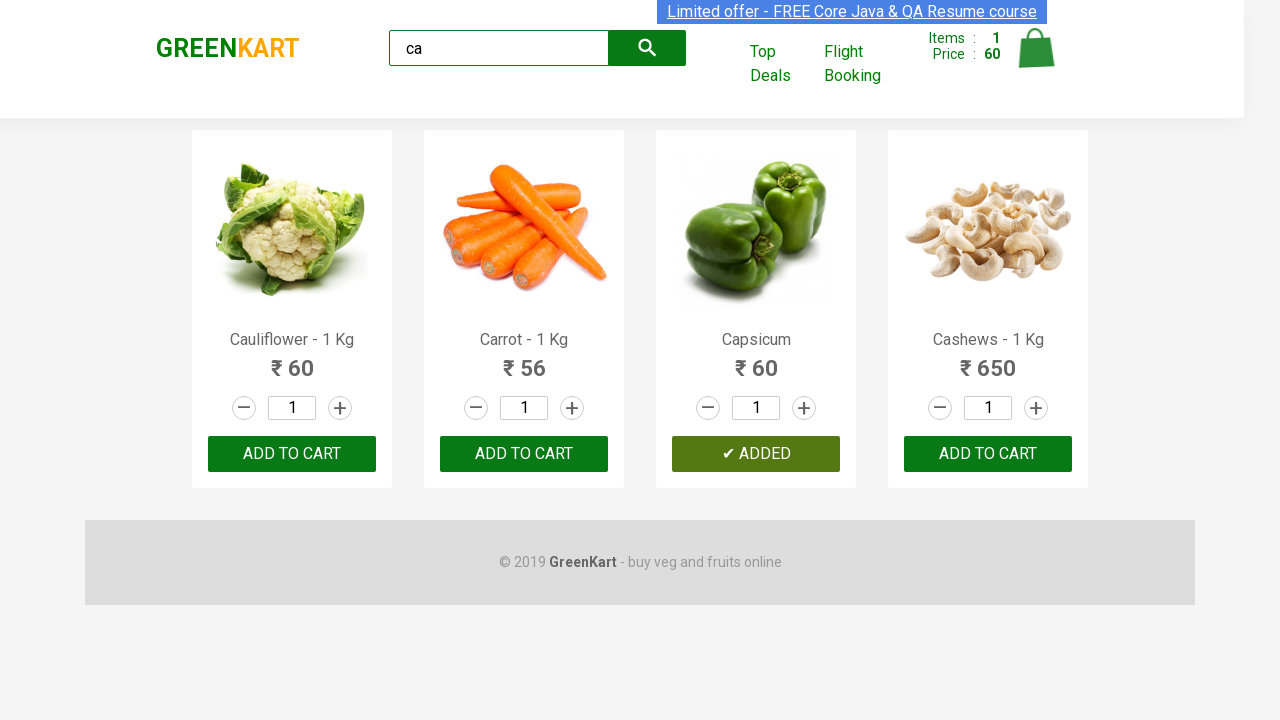

Found Cashews product and clicked its button at (988, 454) on .products .product >> nth=3 >> button
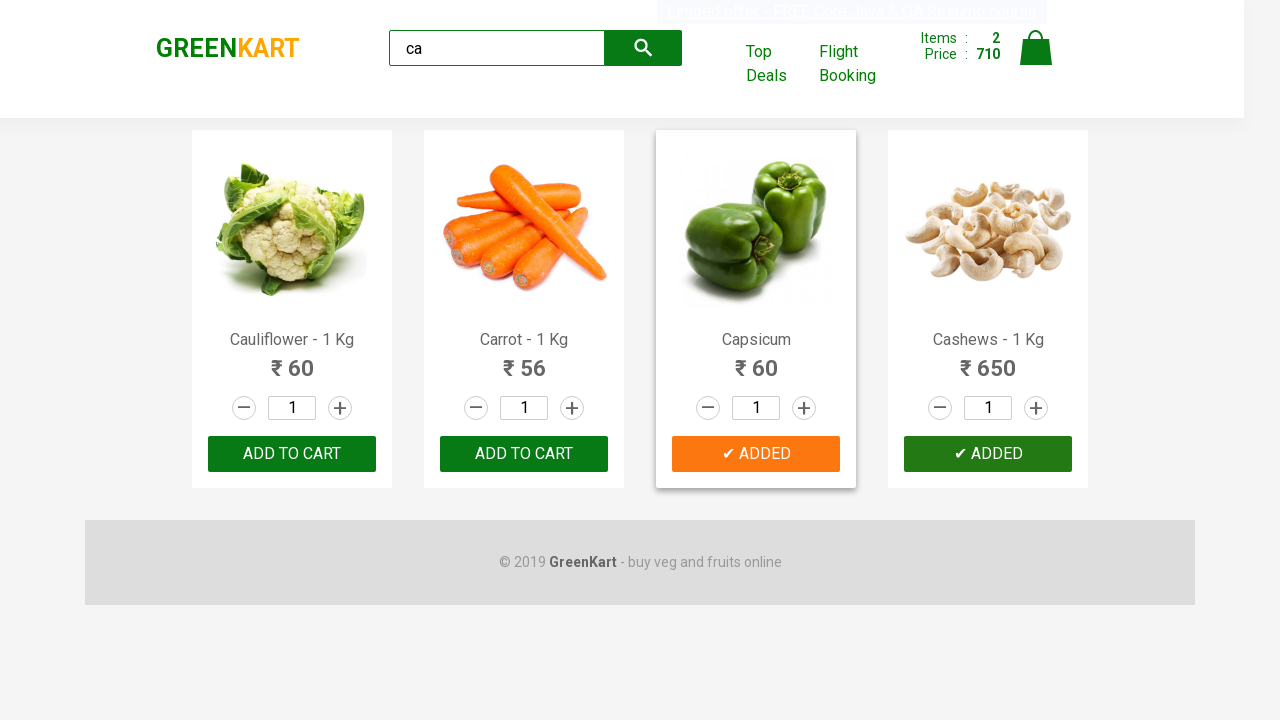

Located brand element
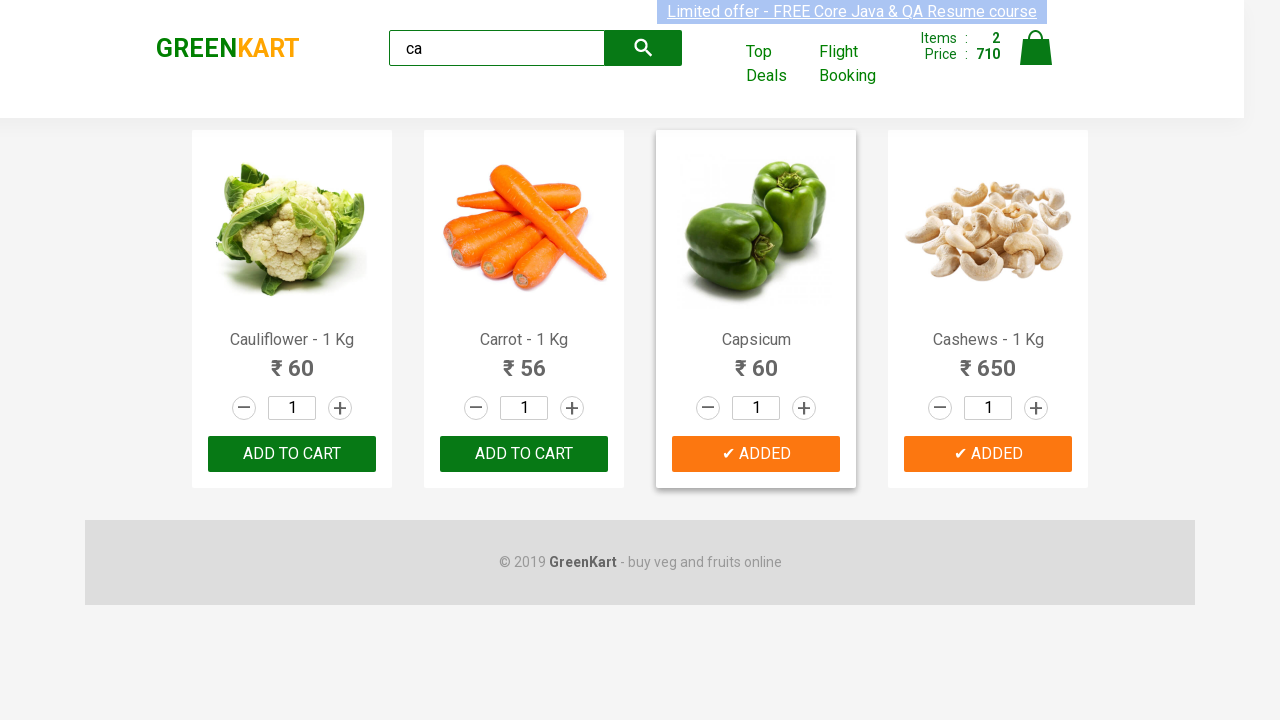

Verified brand text is 'GREENKART'
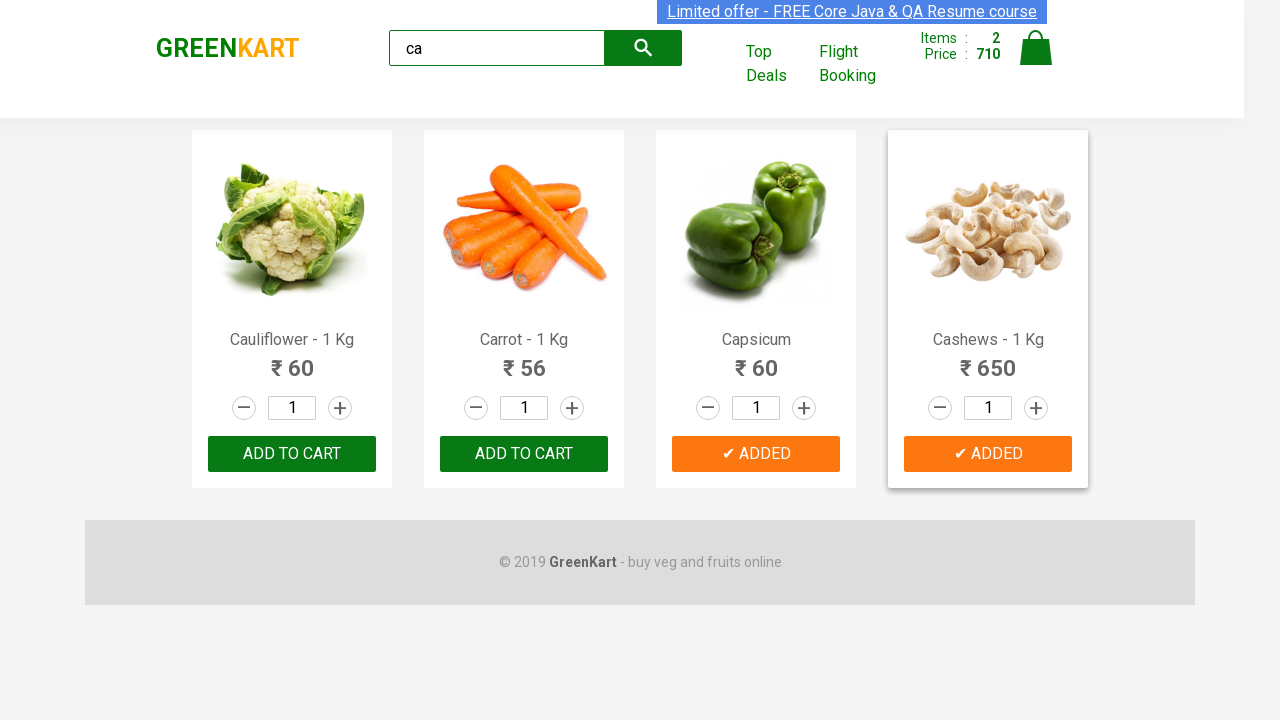

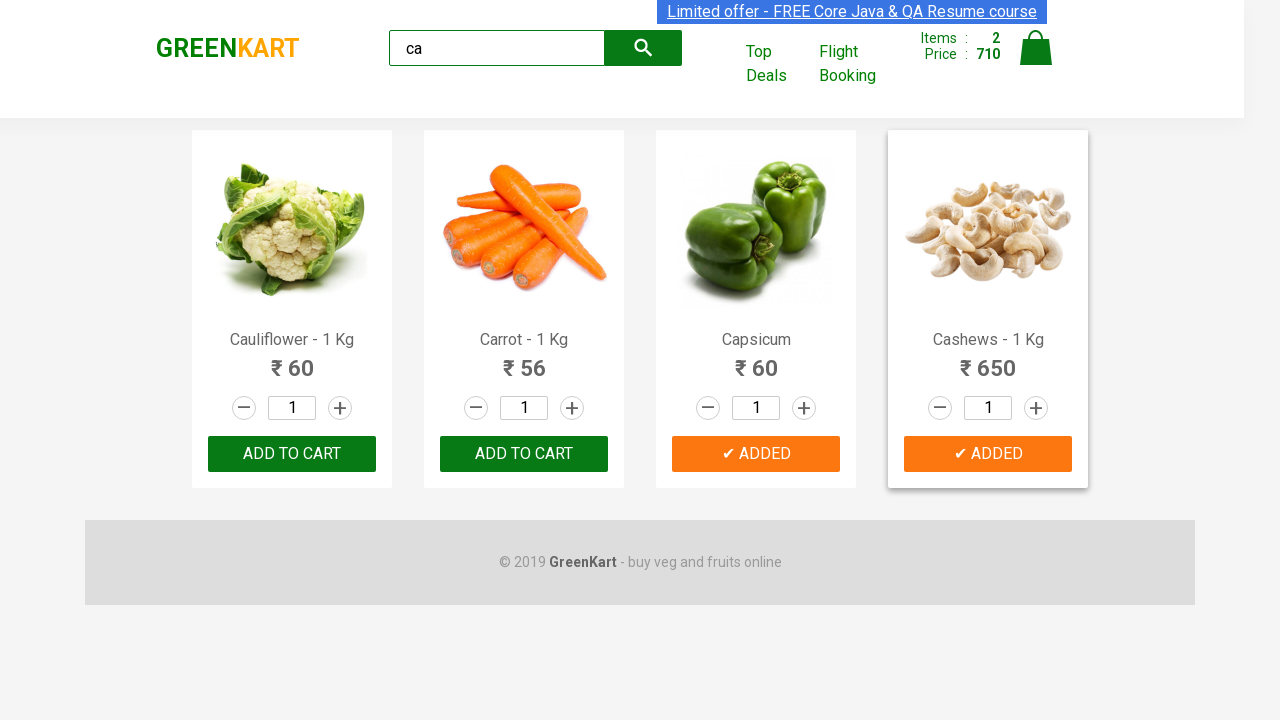